Tests completing all tasks at once using the toggle-all checkbox on the All filter view.

Starting URL: https://todomvc4tasj.herokuapp.com/

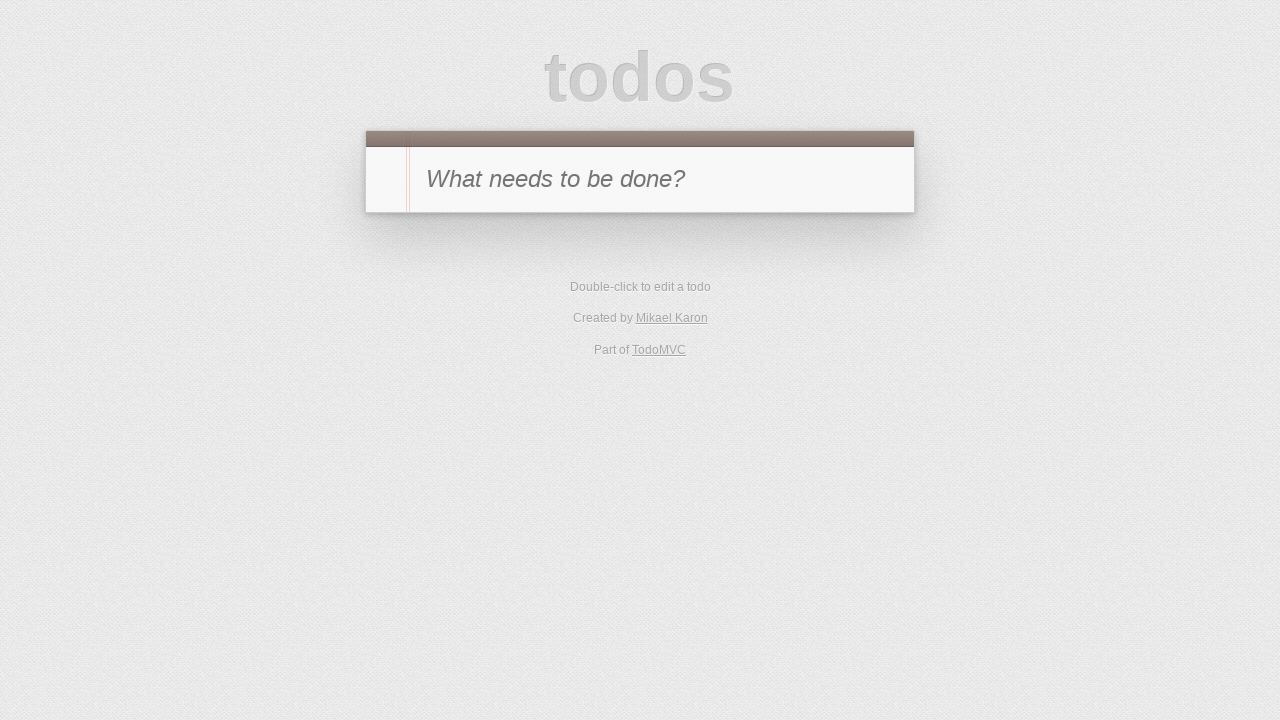

Set localStorage with two active tasks
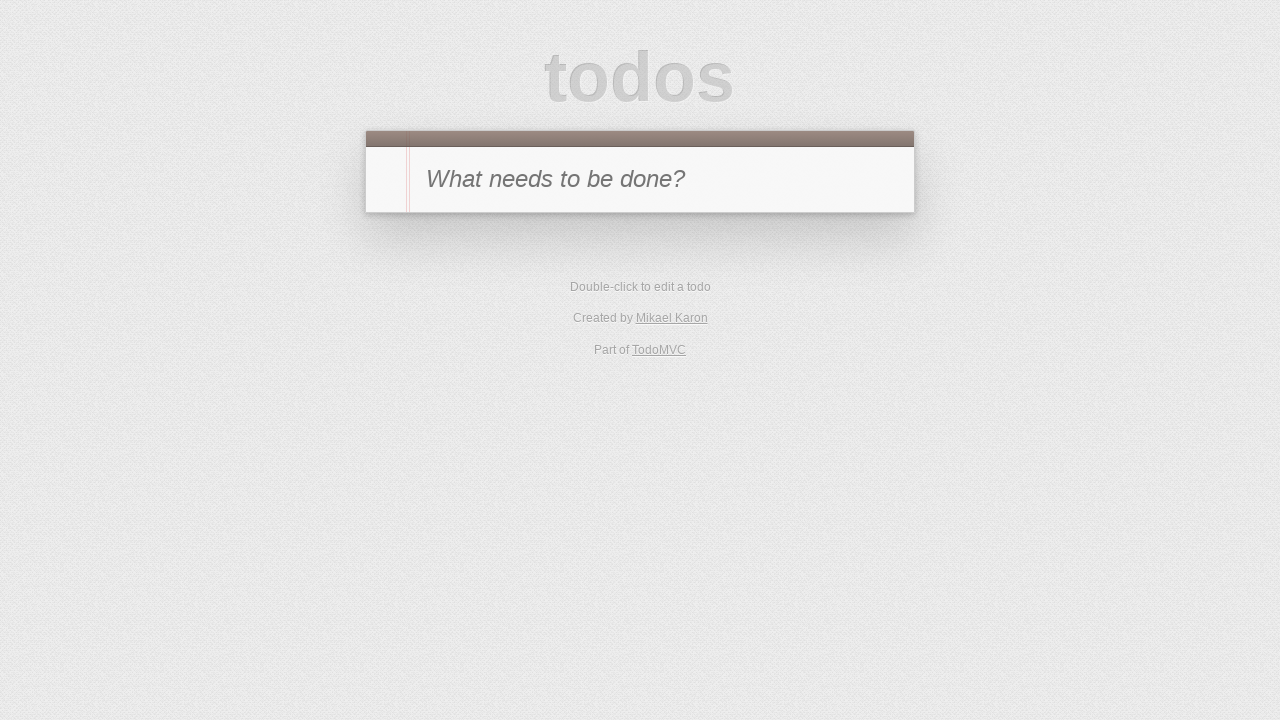

Reloaded page to load tasks from localStorage
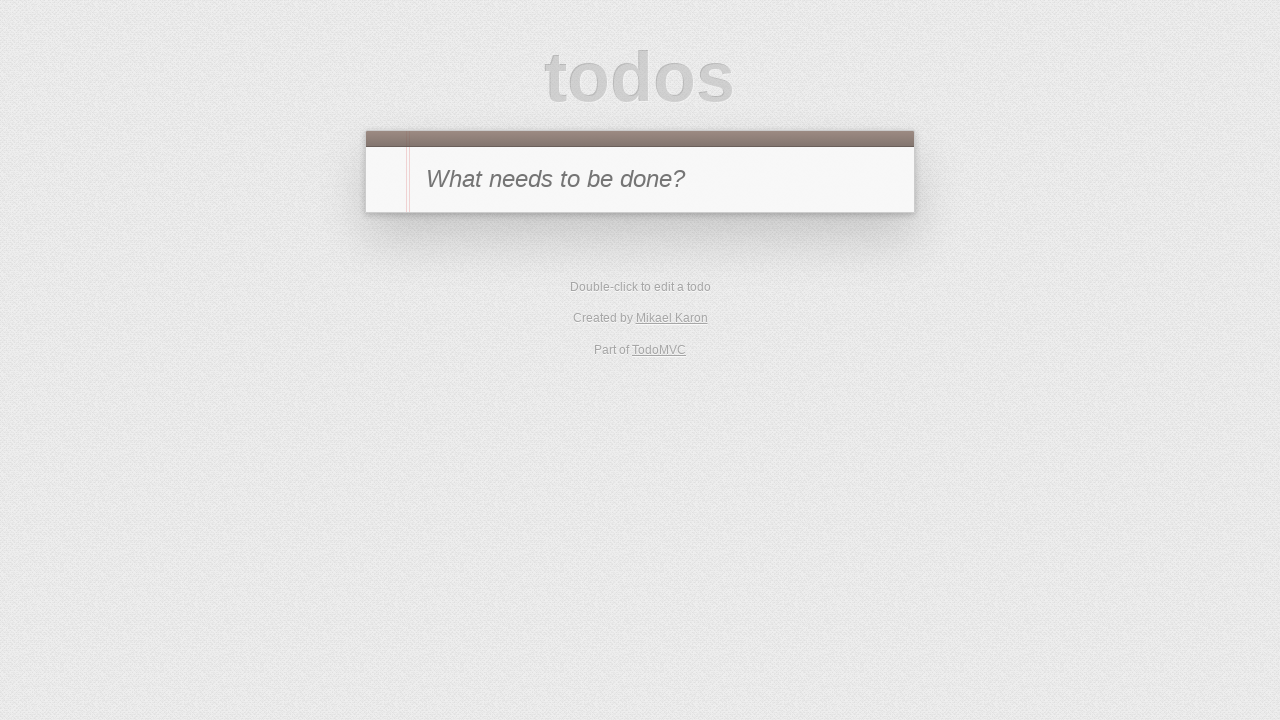

Clicked toggle-all checkbox to complete all tasks at (388, 180) on #toggle-all
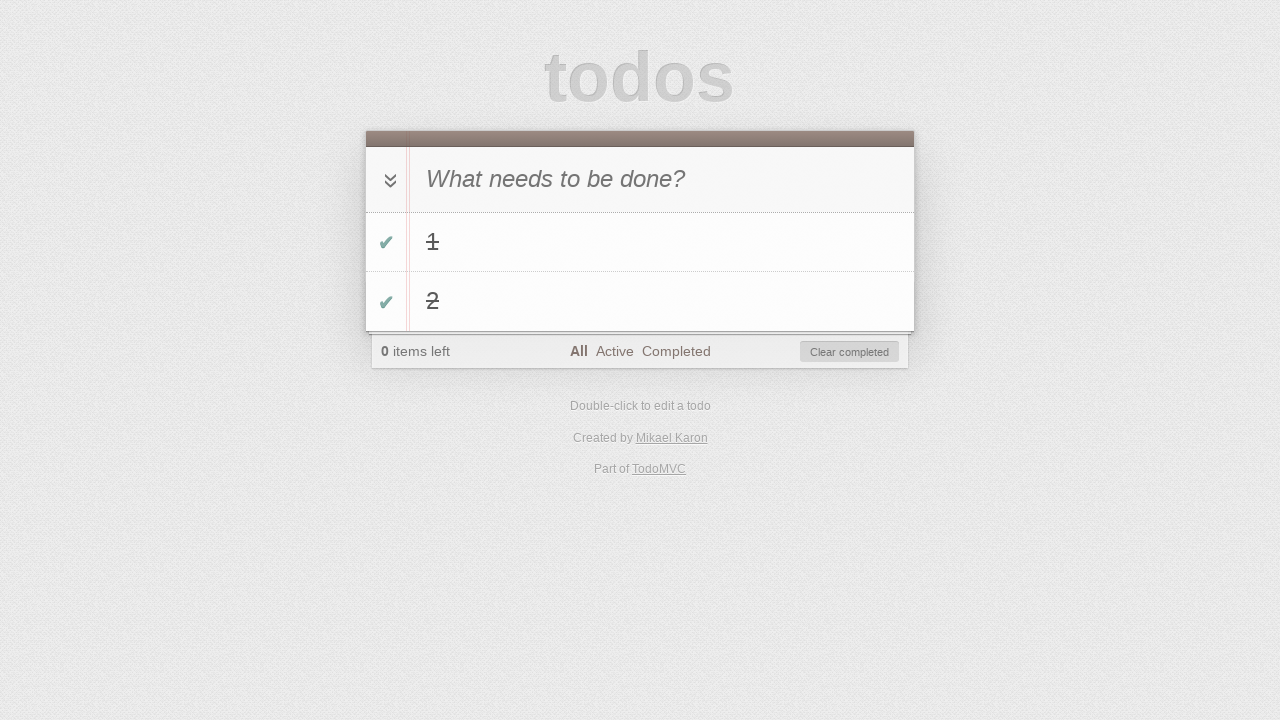

Verified item left count is 0
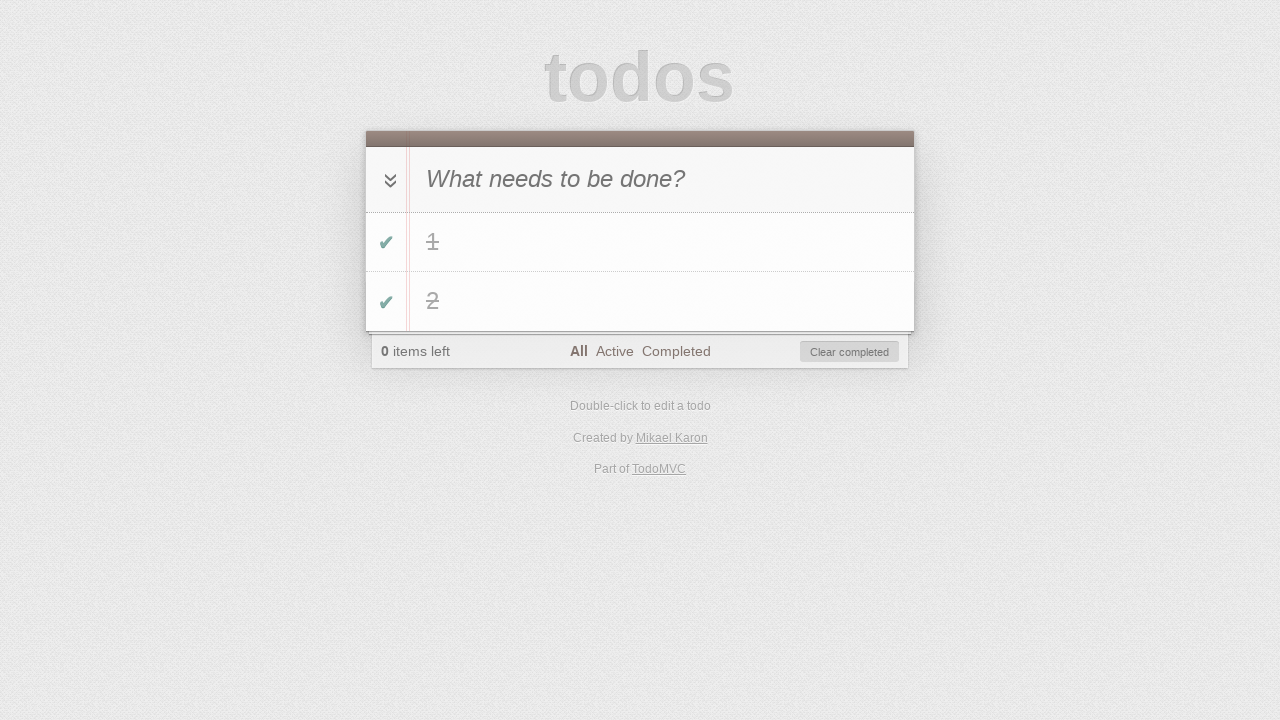

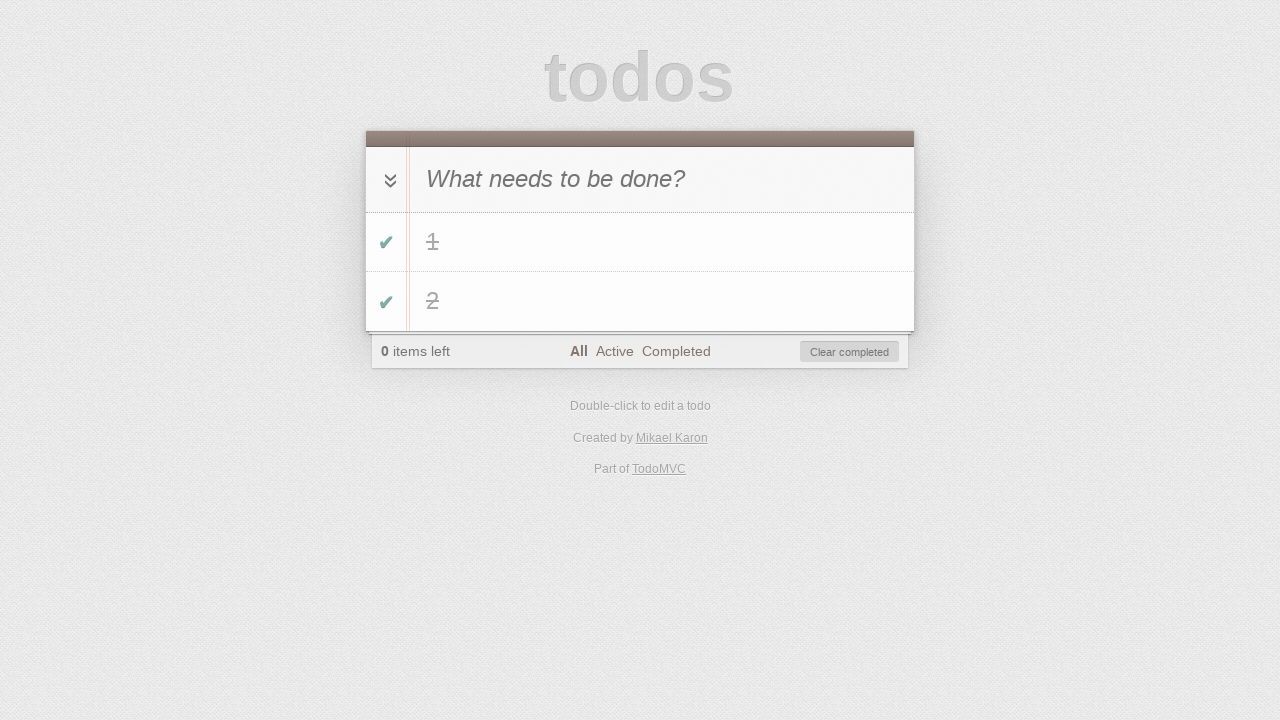